Tests right-click functionality on a button element at the DemoQA buttons page by performing a context click action

Starting URL: https://demoqa.com/buttons

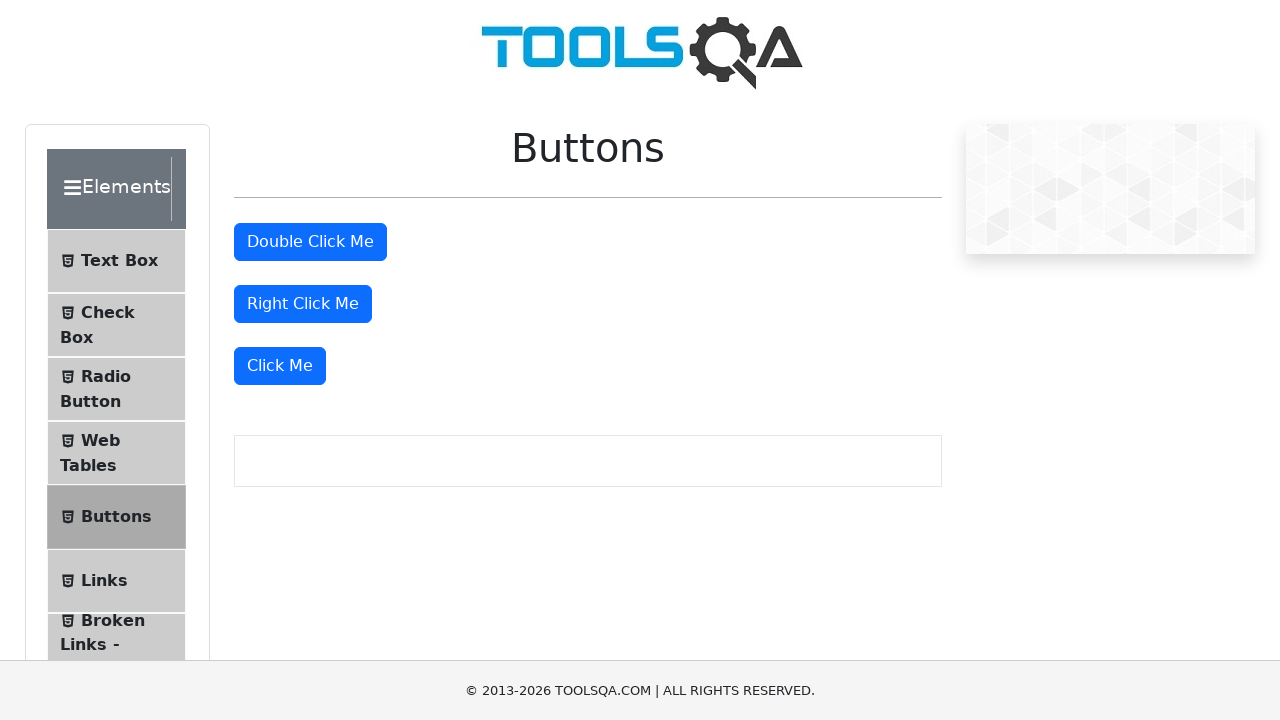

Waited for right-click button to be visible
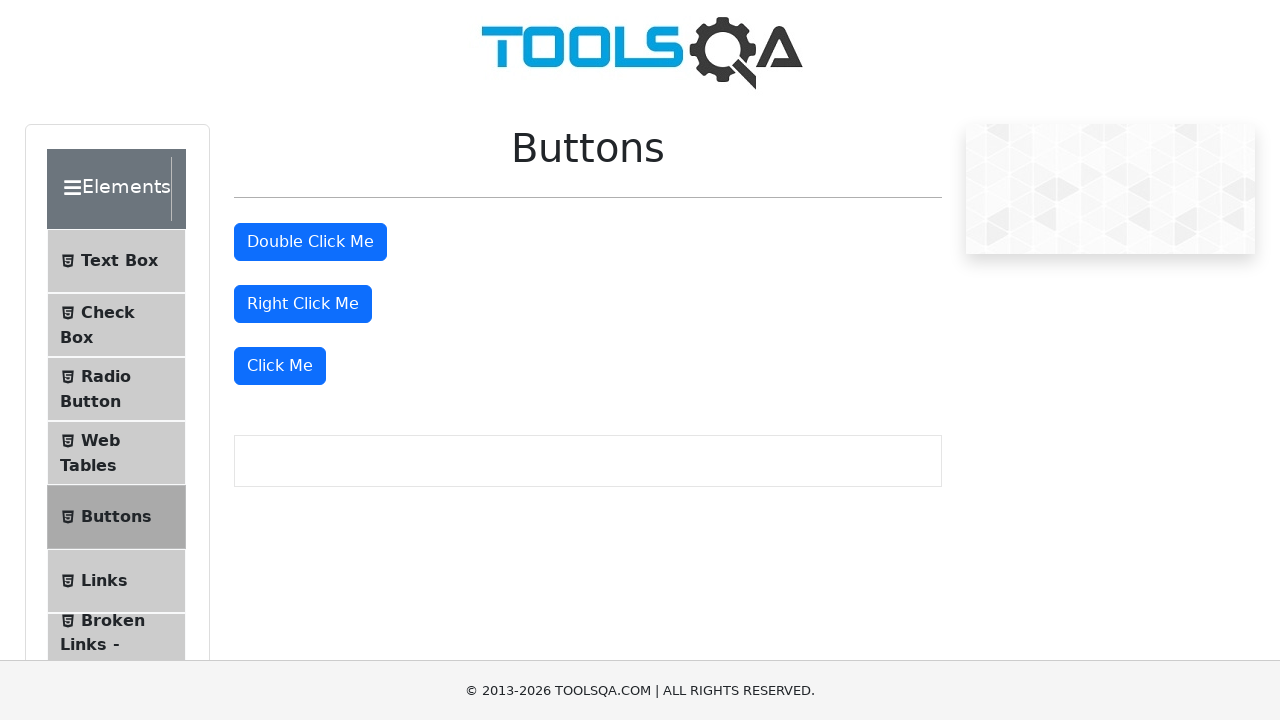

Performed right-click on button element at (303, 304) on //*[@id='rightClickBtn']
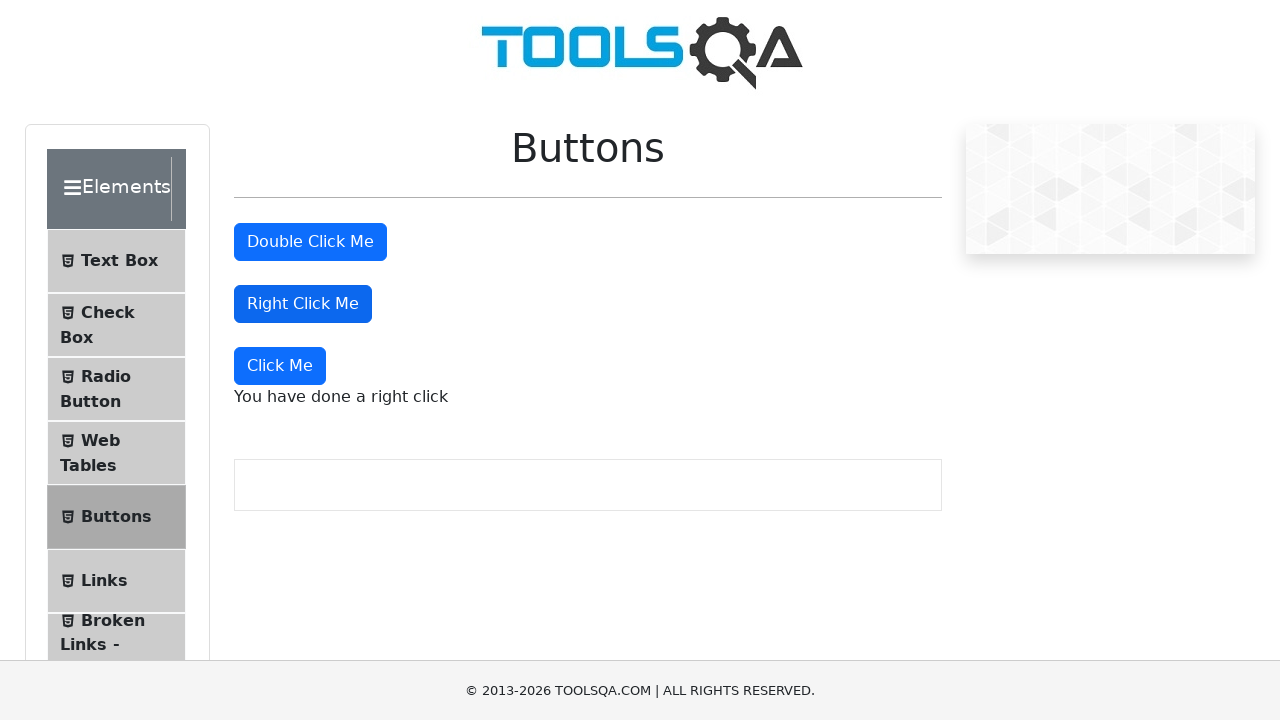

Waited 1 second for response to right-click action
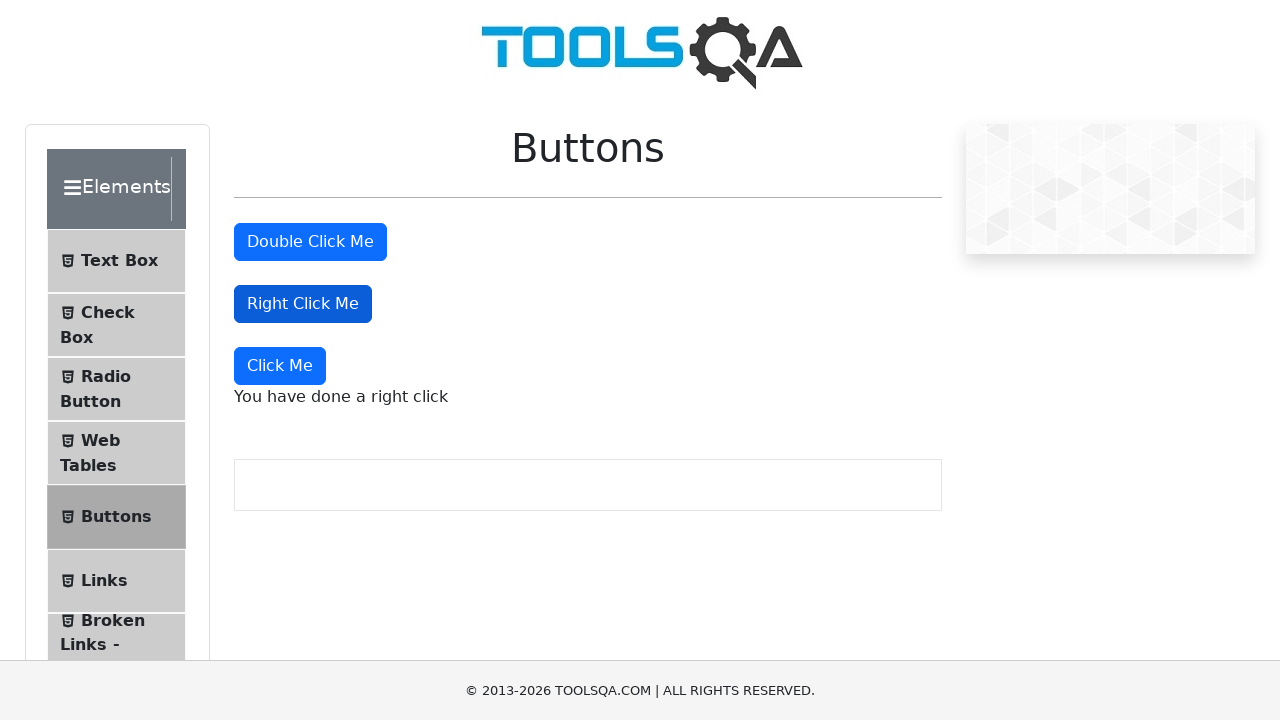

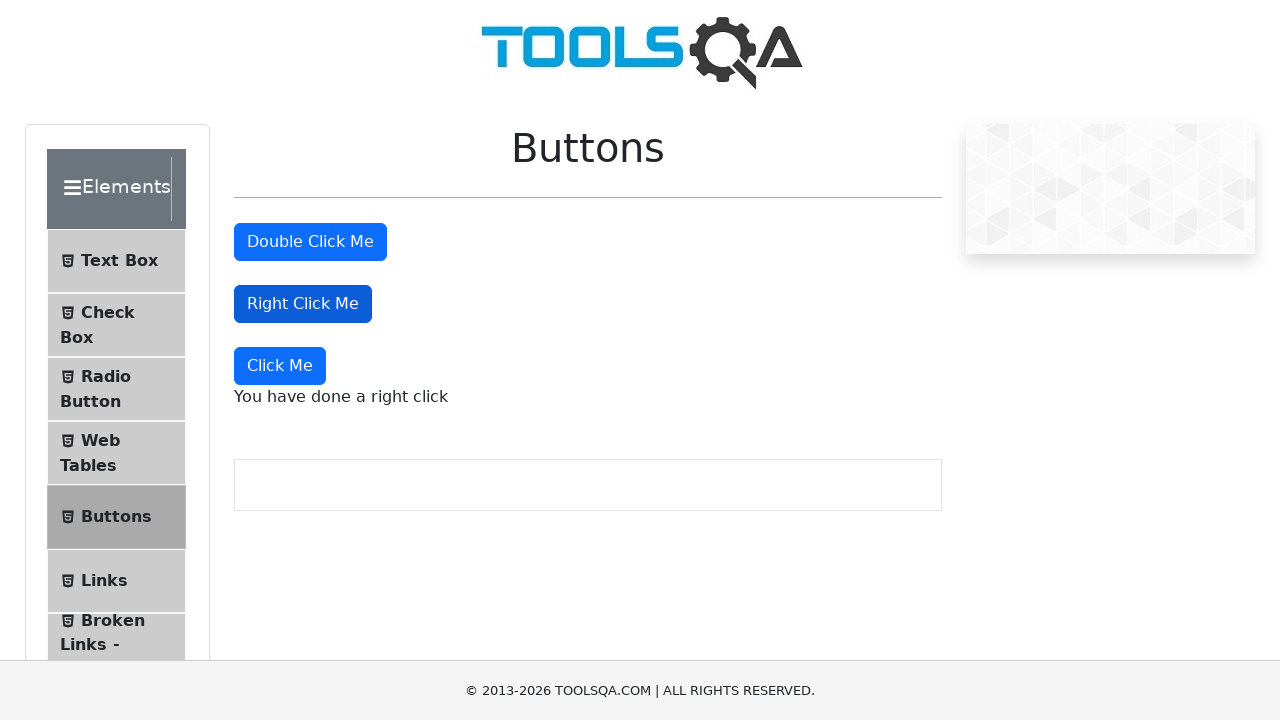